Navigates to the Path of Exile database page for Claws modifiers and verifies that the modifier columns are loaded and displayed on the page.

Starting URL: https://poedb.tw/tw/Claws#ModifiersCalc

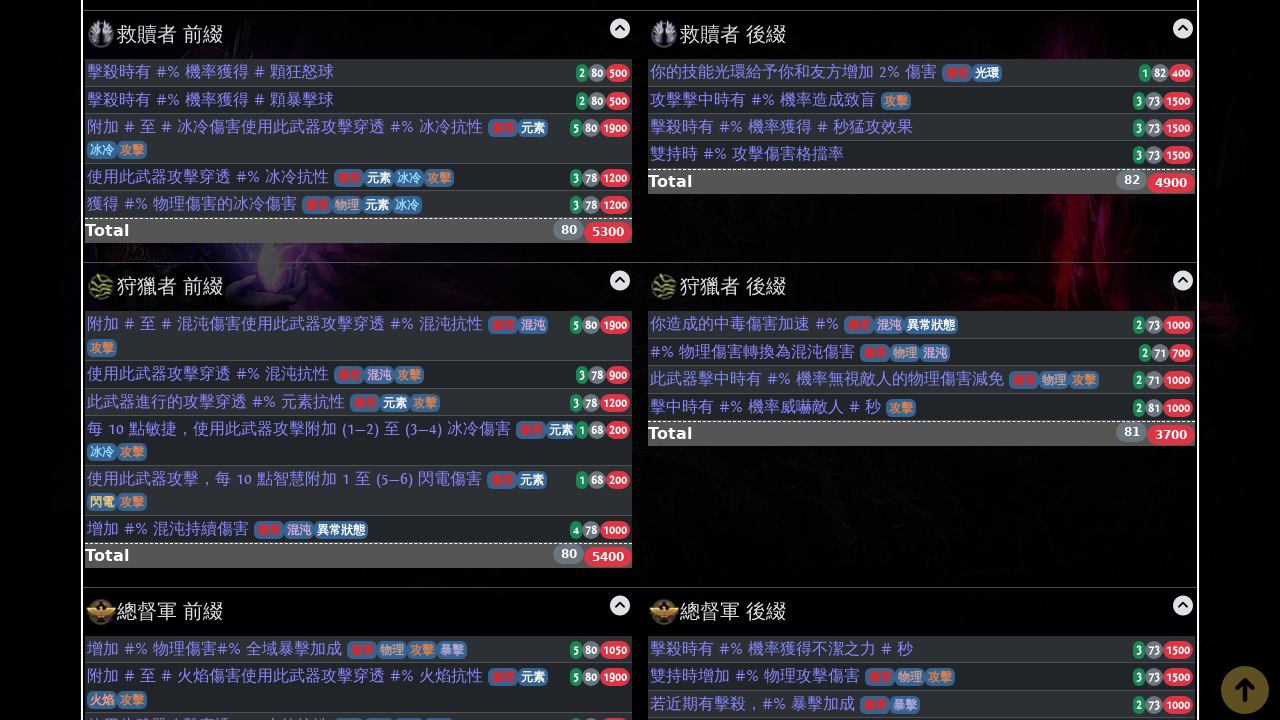

Navigated to Path of Exile Claws modifiers database page
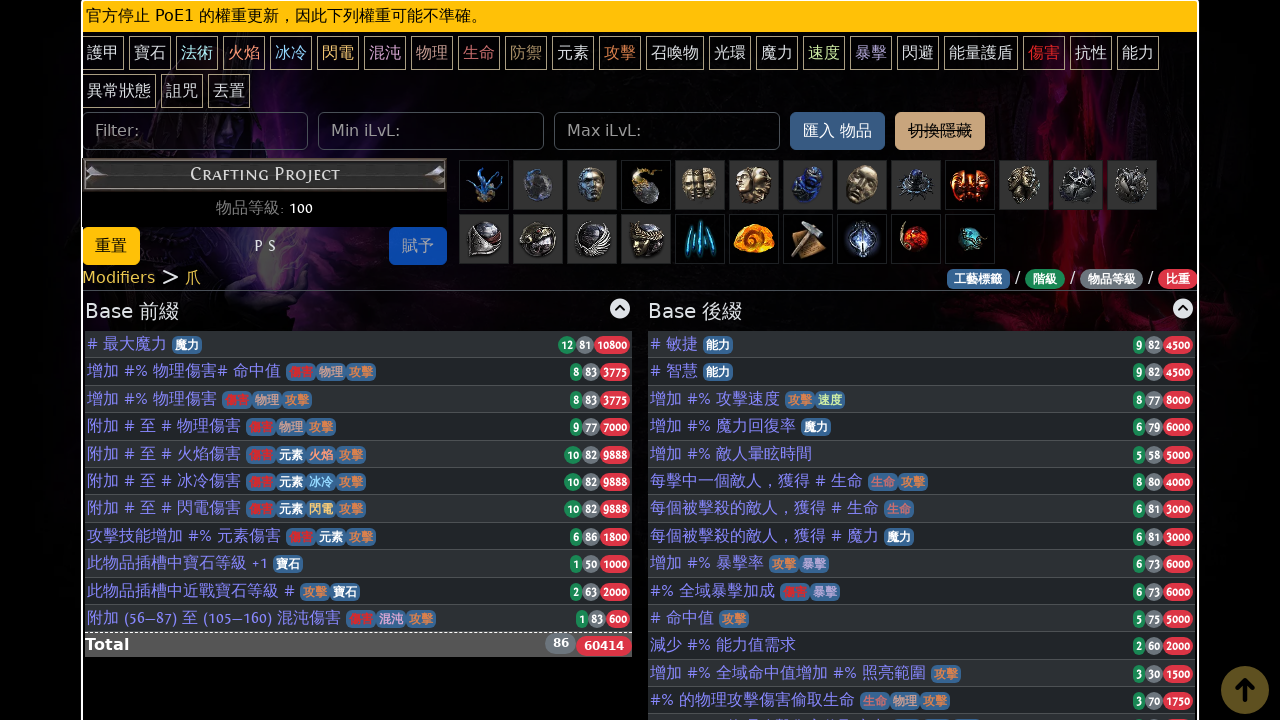

Waited for modifier columns to load
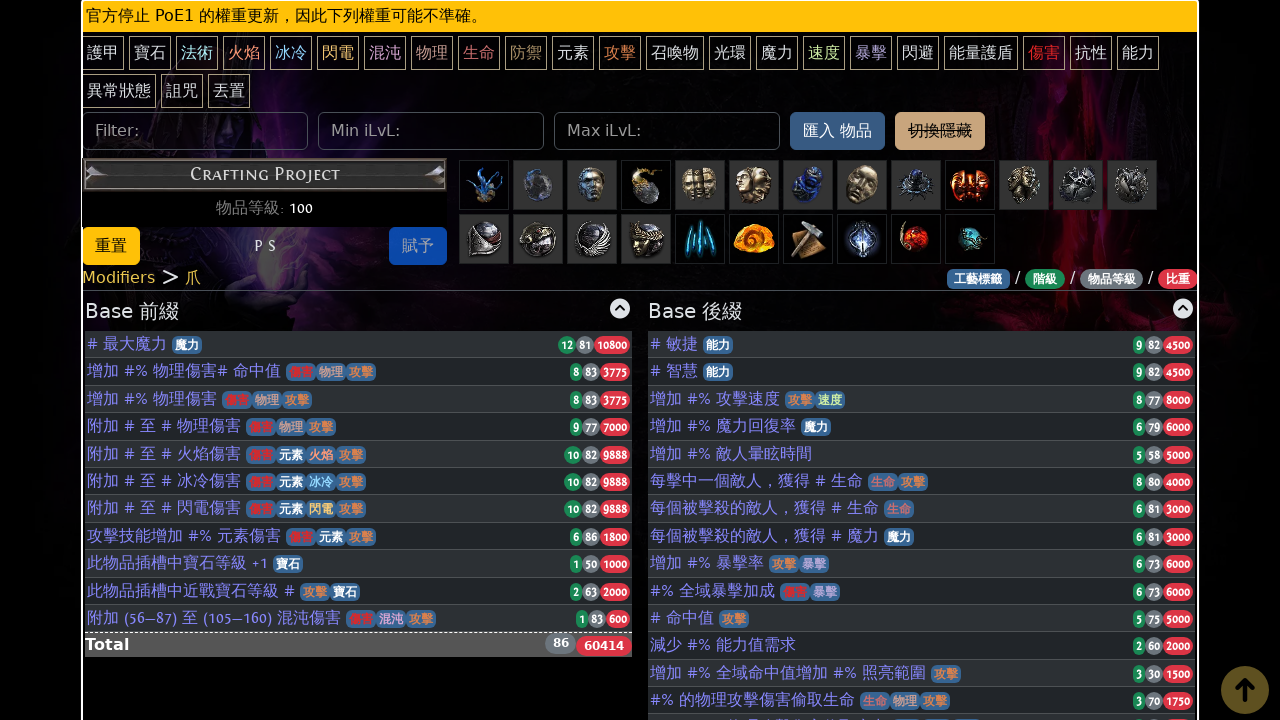

Located modifier column elements
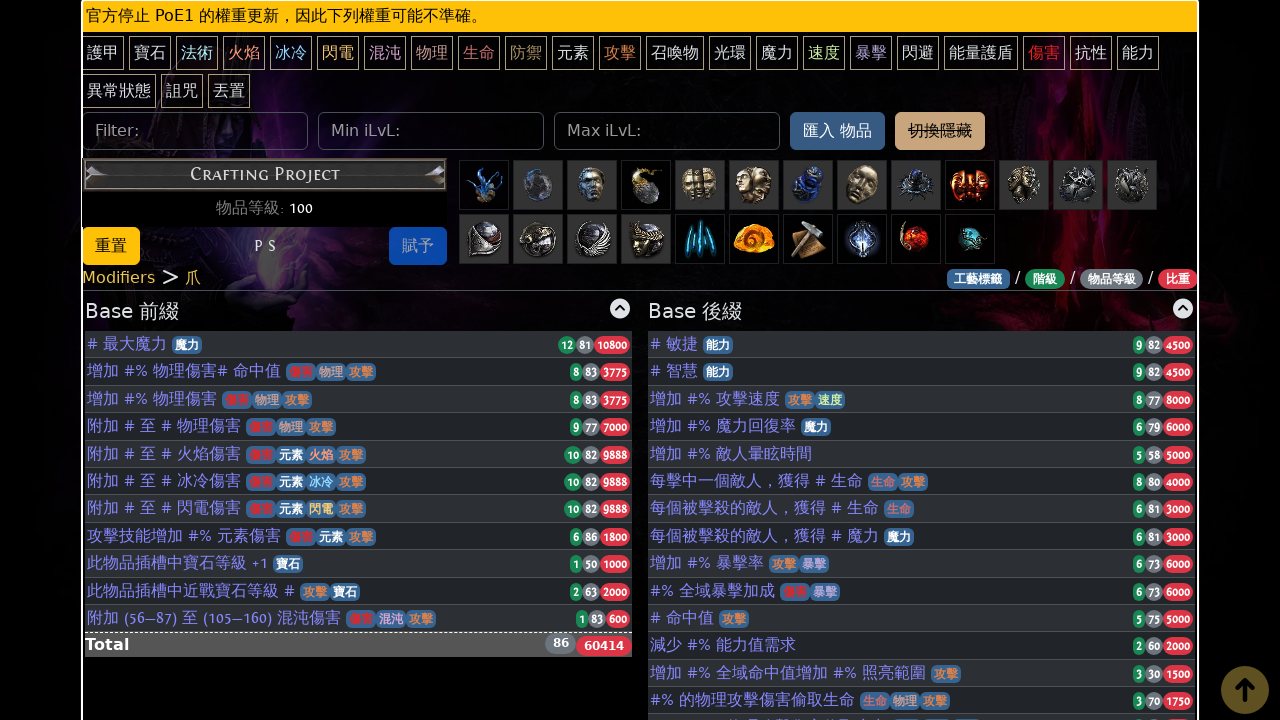

Verified that modifier columns are present on the page
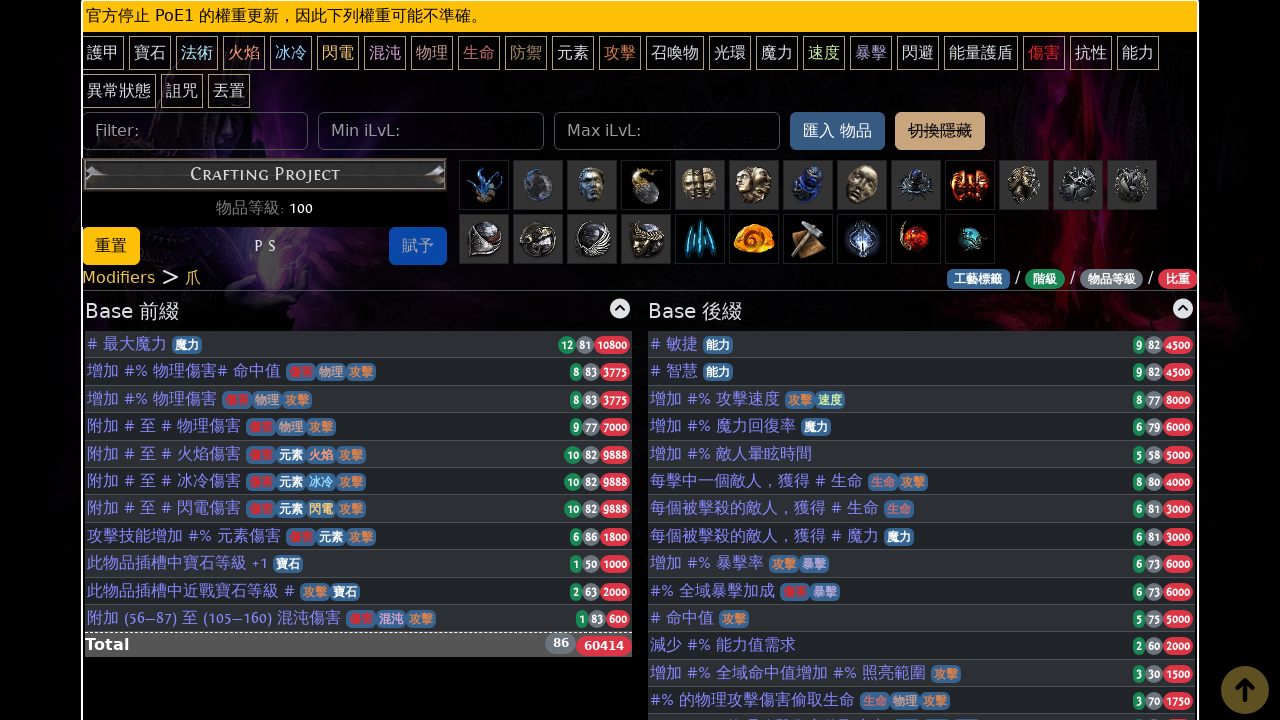

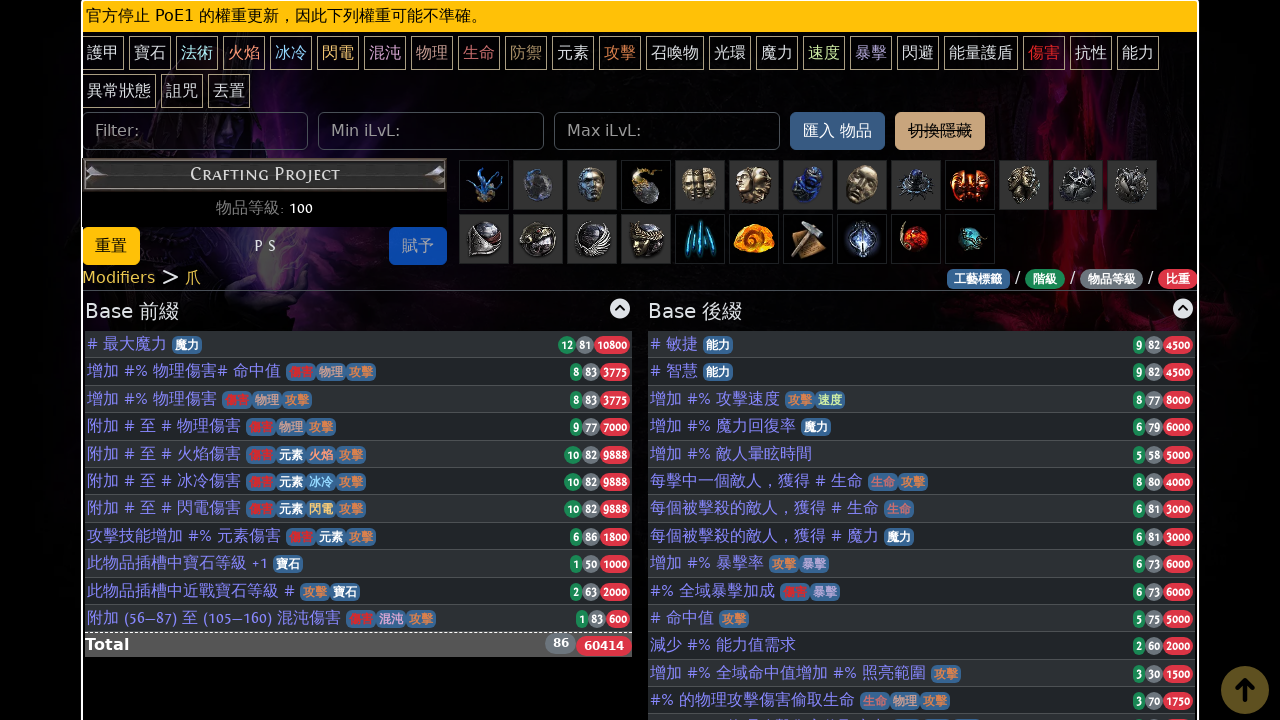